Tests e-commerce checkout flow by searching for products, adding an item to cart, and completing the purchase process

Starting URL: https://rahulshettyacademy.com/seleniumPractise/#/

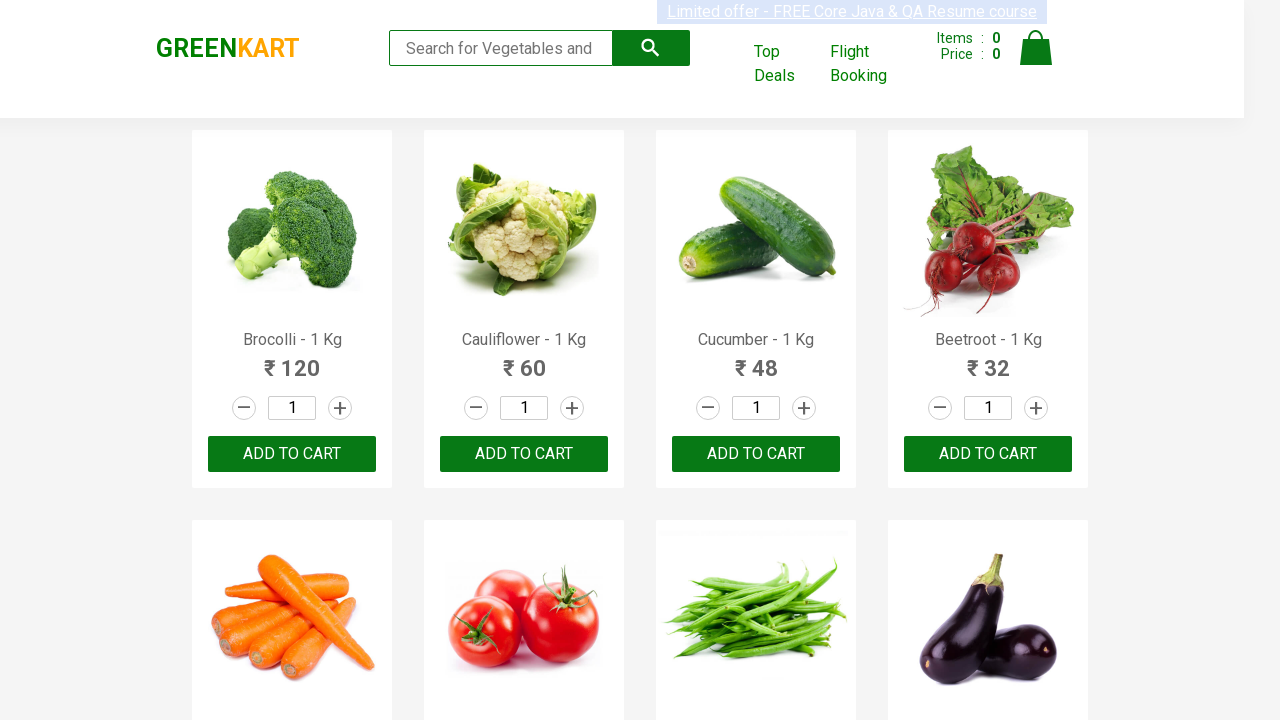

Filled search field with 'ca' on .search-keyword
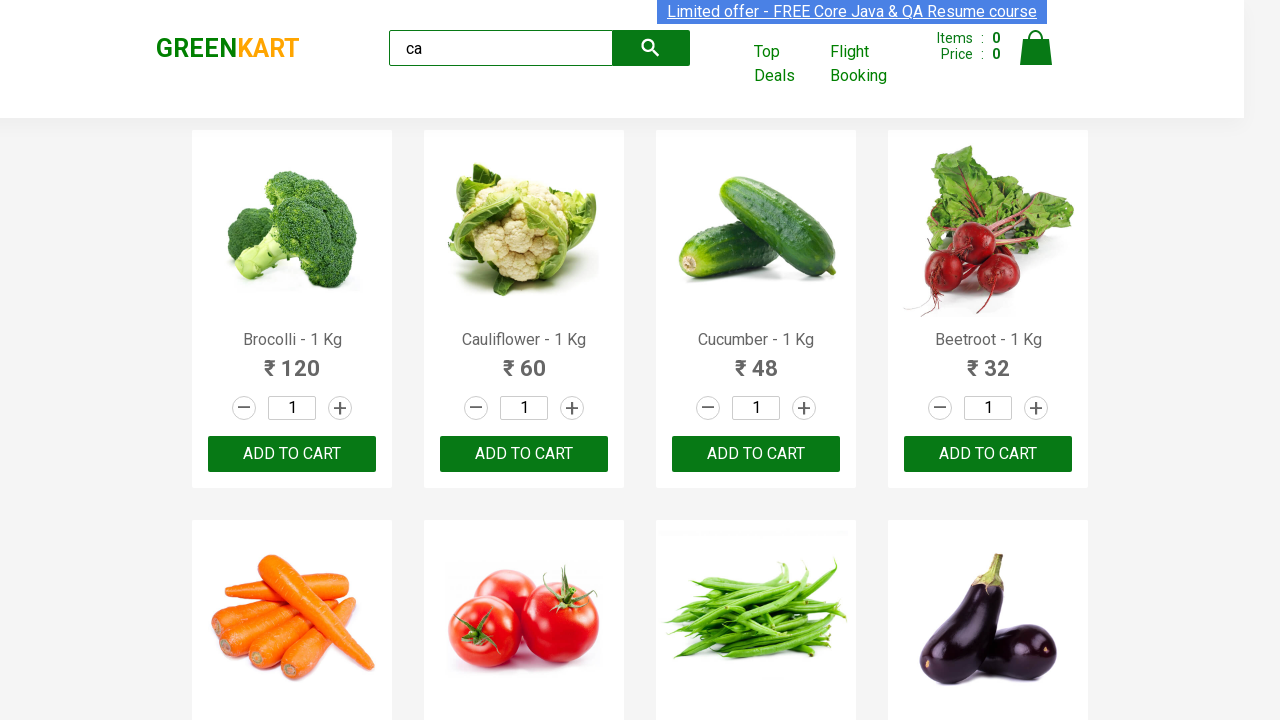

Waited 2 seconds for search results to load
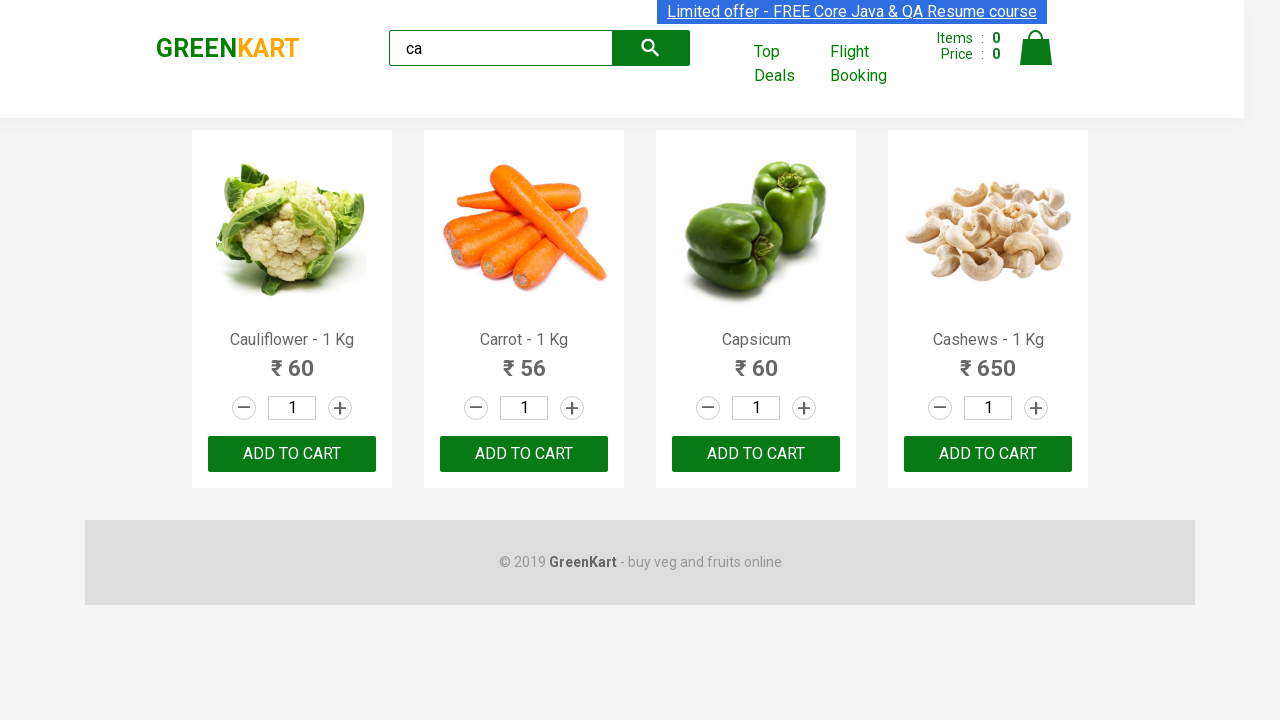

Retrieved all product elements from the page
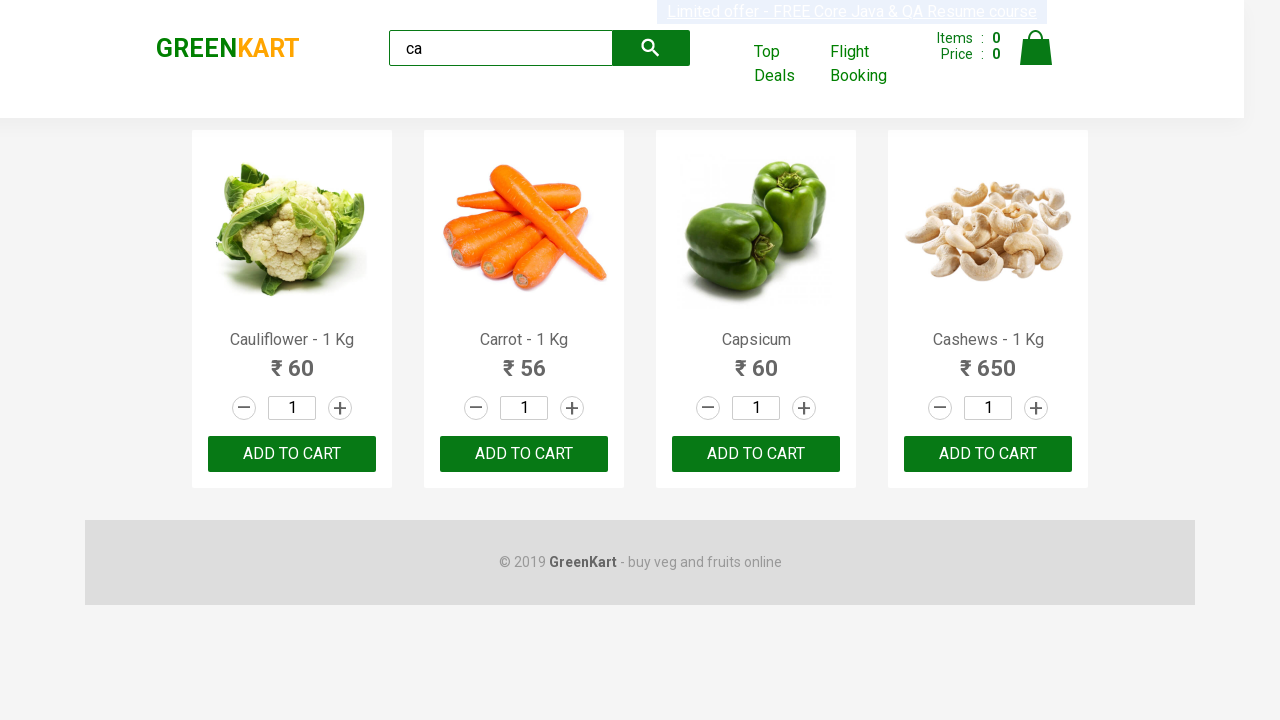

Retrieved product name: Cauliflower - 1 Kg
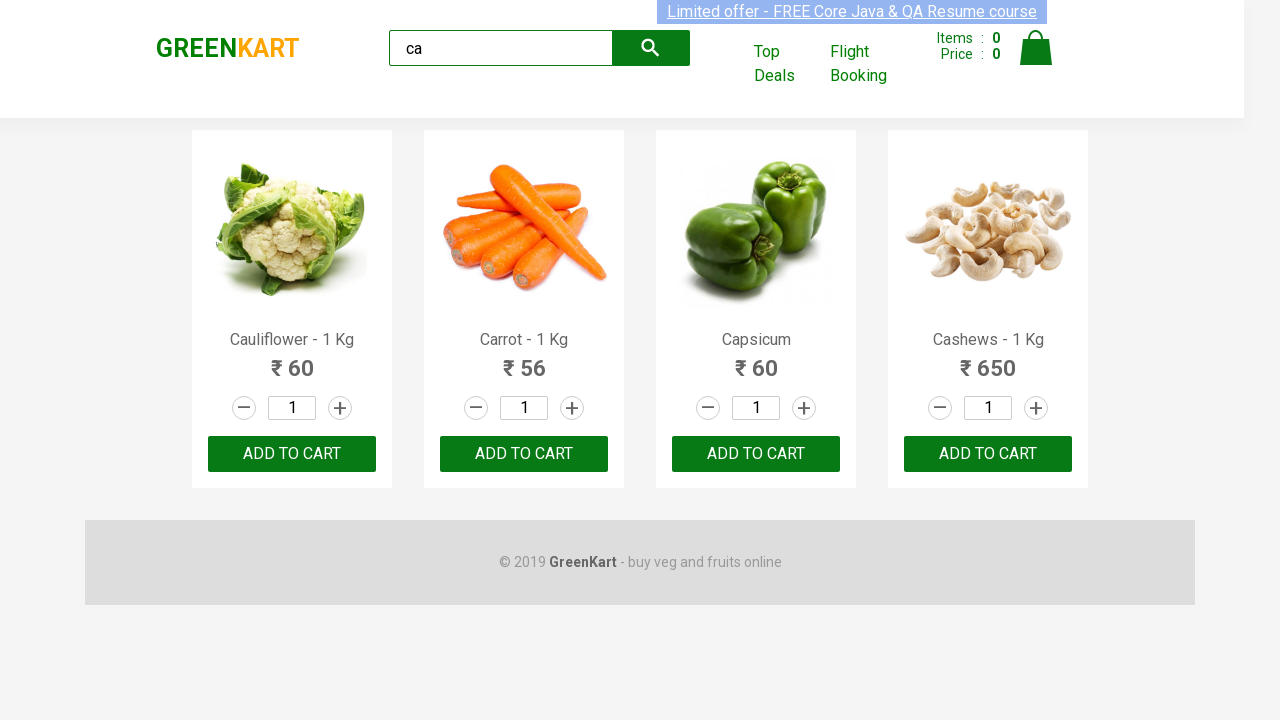

Retrieved product name: Carrot - 1 Kg
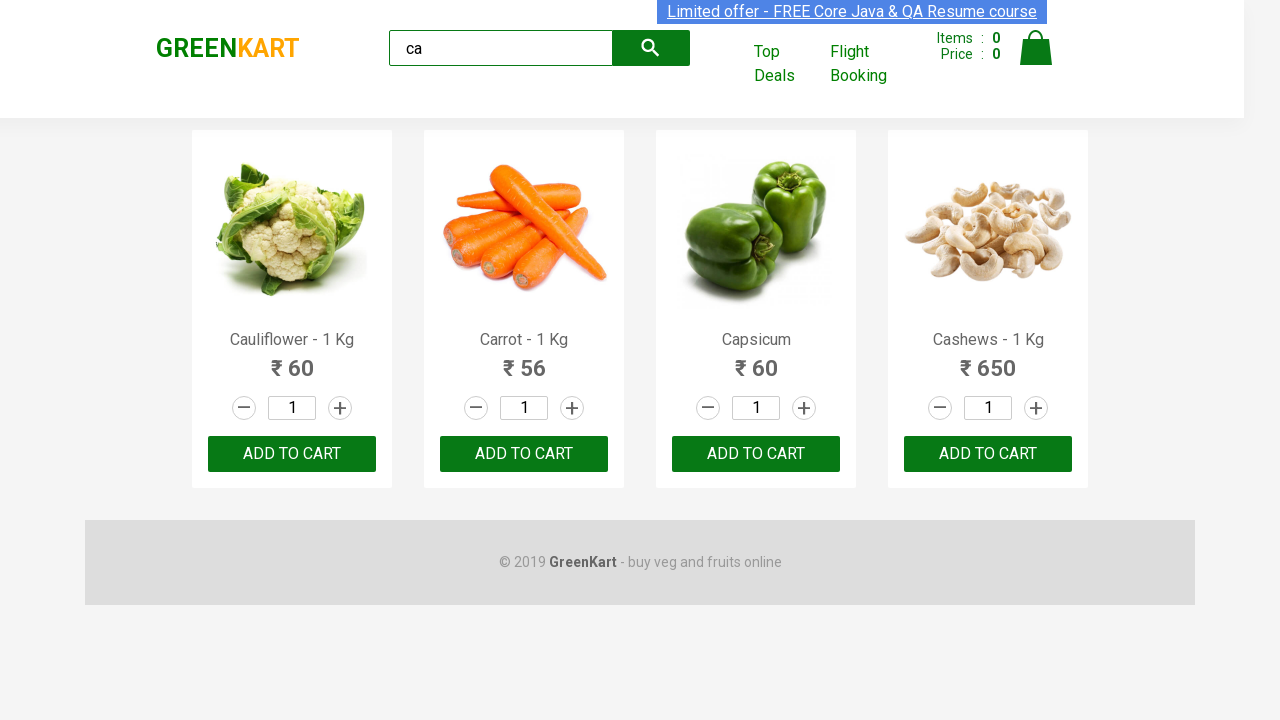

Retrieved product name: Capsicum
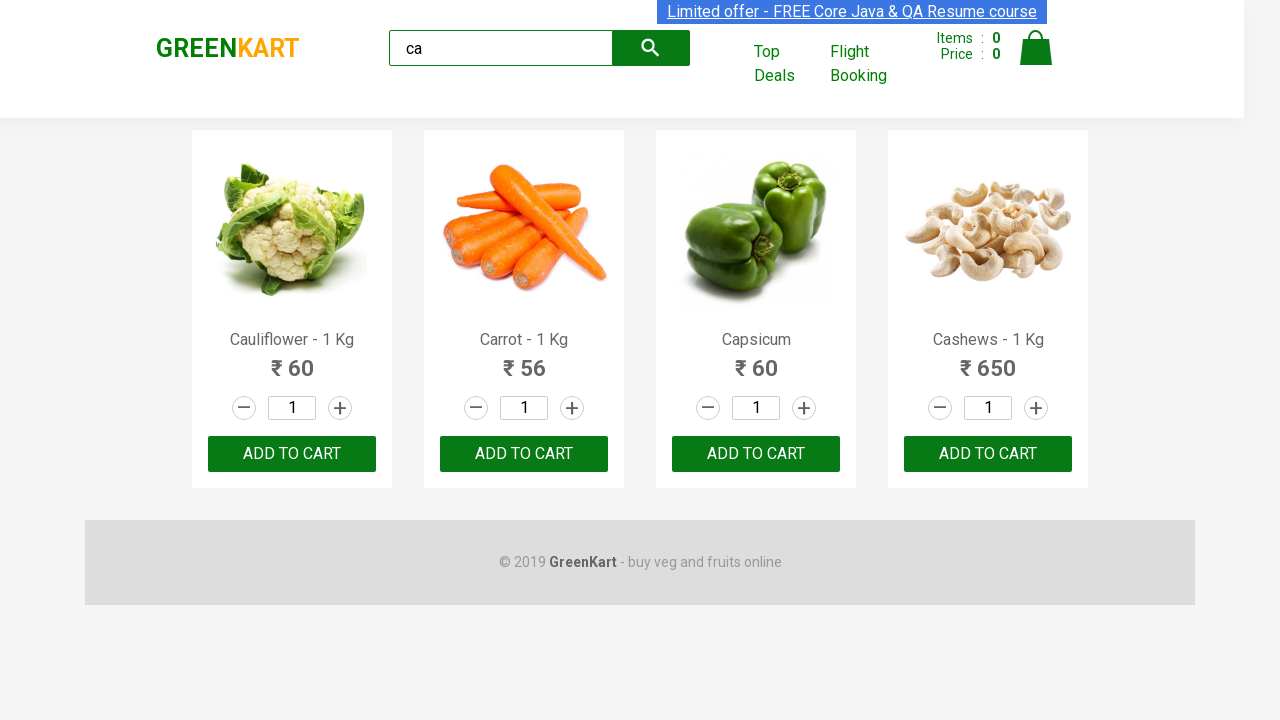

Retrieved product name: Cashews - 1 Kg
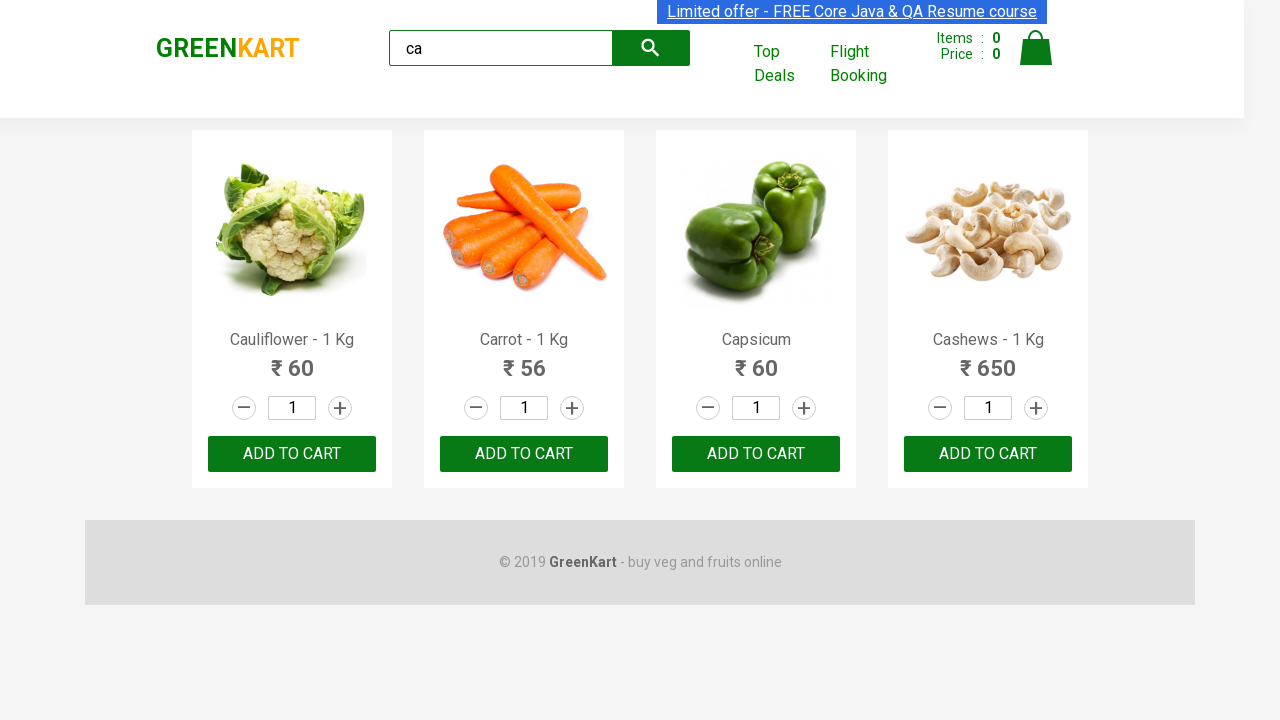

Clicked 'Add to Cart' button for Cashews product at (988, 454) on .products .product >> nth=3 >> button
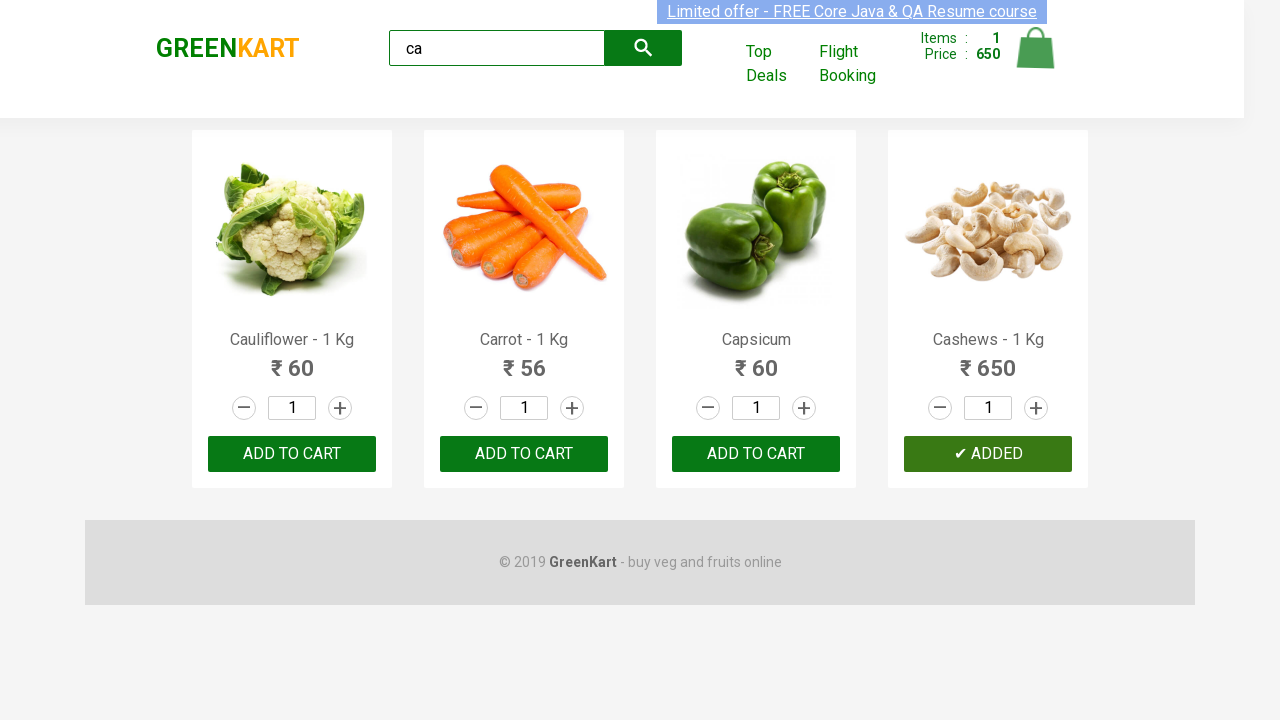

Clicked cart icon to view cart at (1036, 59) on .cart-icon
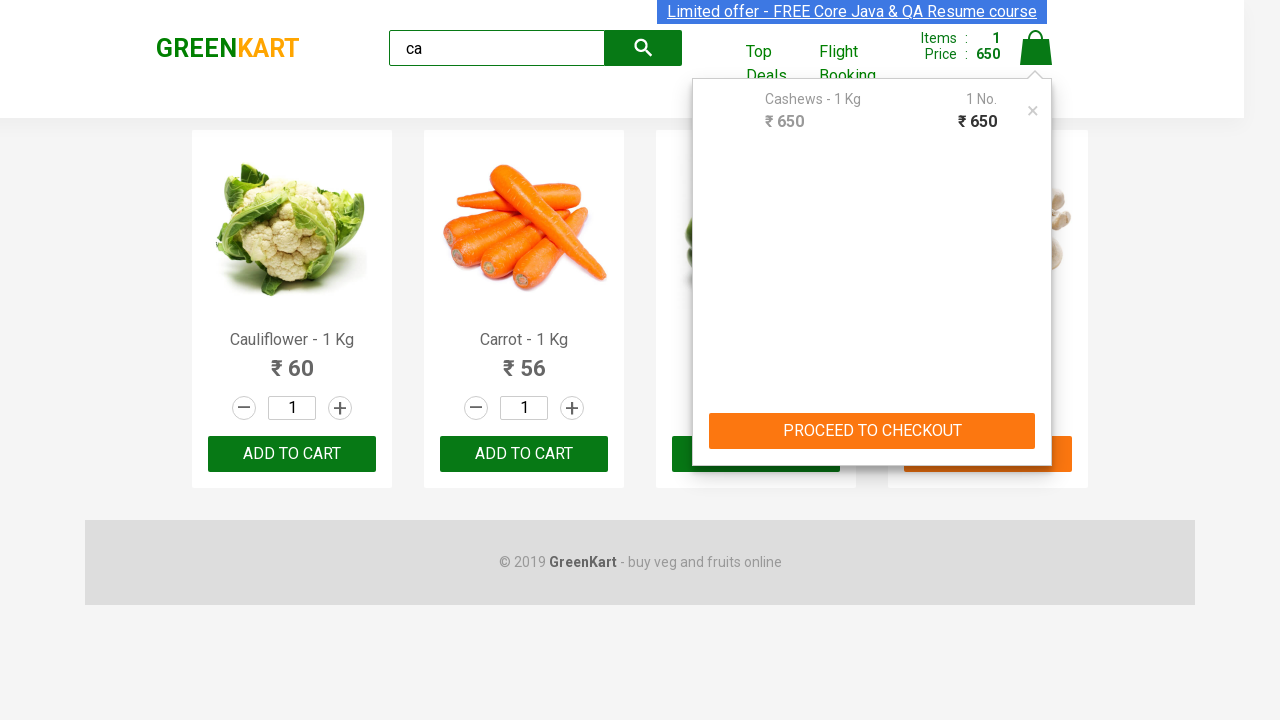

Clicked 'PROCEED TO CHECKOUT' button at (872, 431) on text=PROCEED TO CHECKOUT
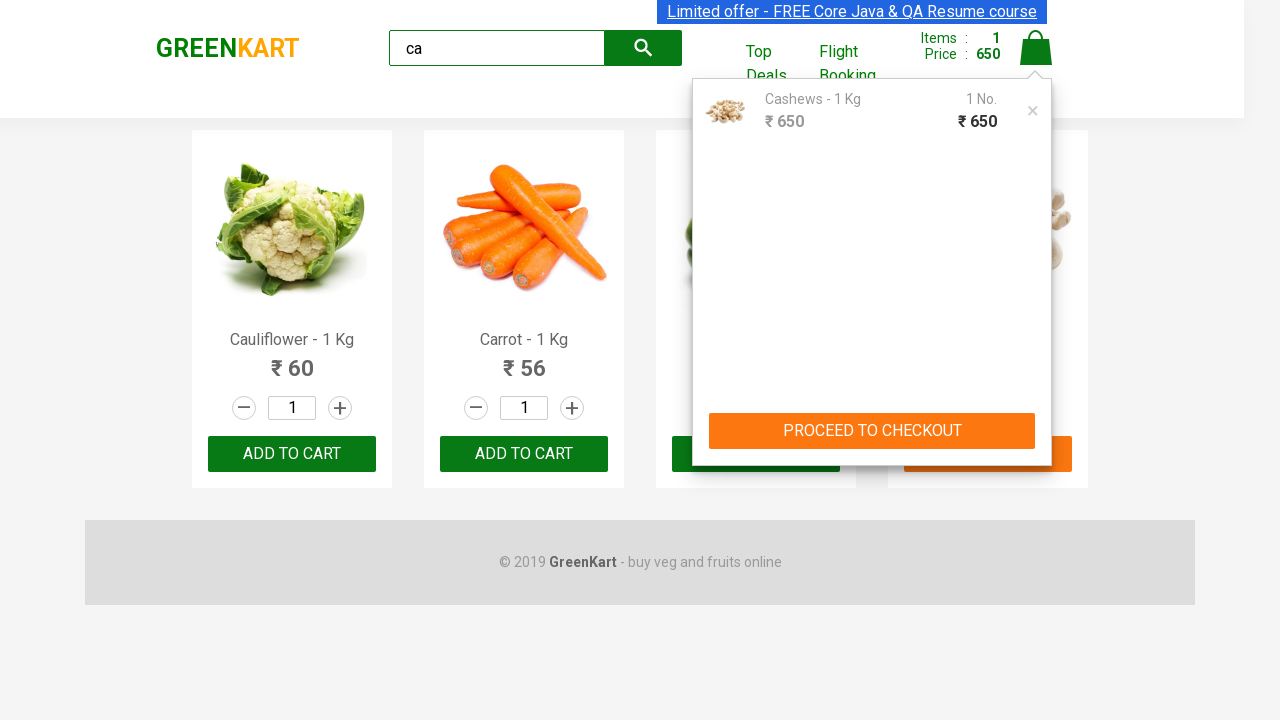

Clicked 'Place Order' button at (1036, 420) on text=Place Order
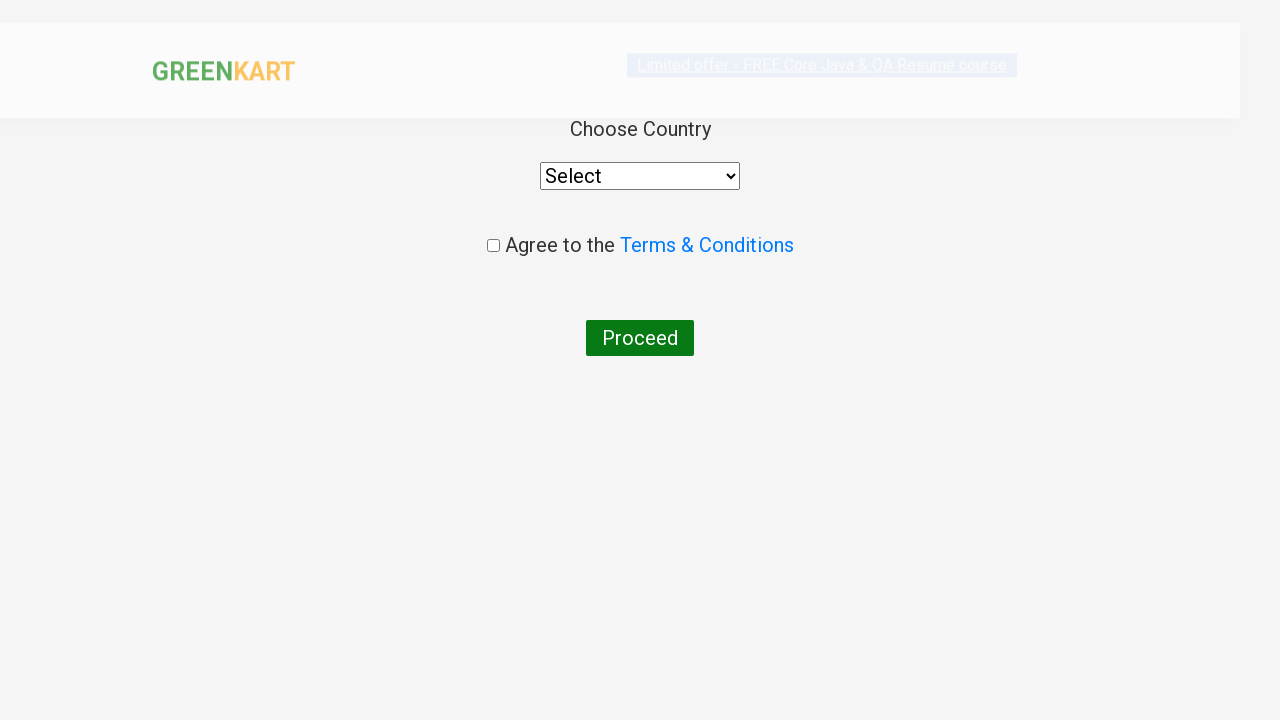

Selected 'Croatia' from country dropdown on select
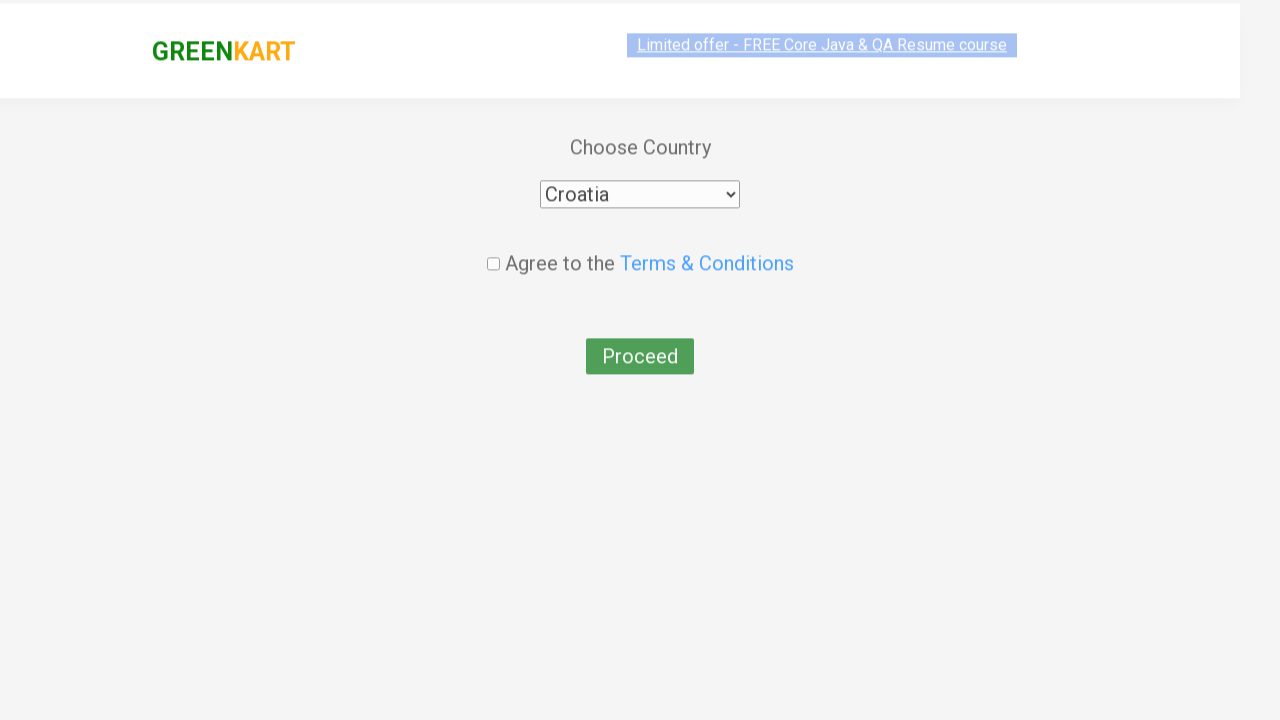

Clicked agreement checkbox at (493, 246) on .chkAgree
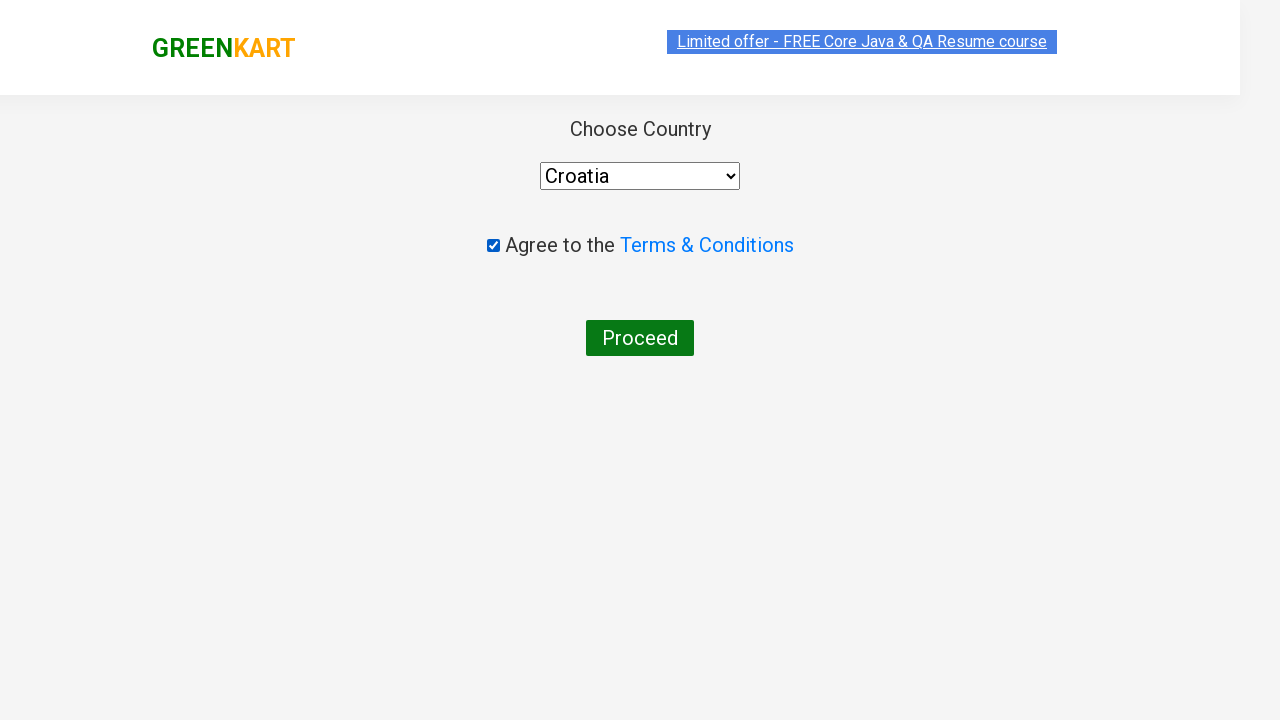

Clicked 'Proceed' button to complete purchase at (640, 338) on text=Proceed
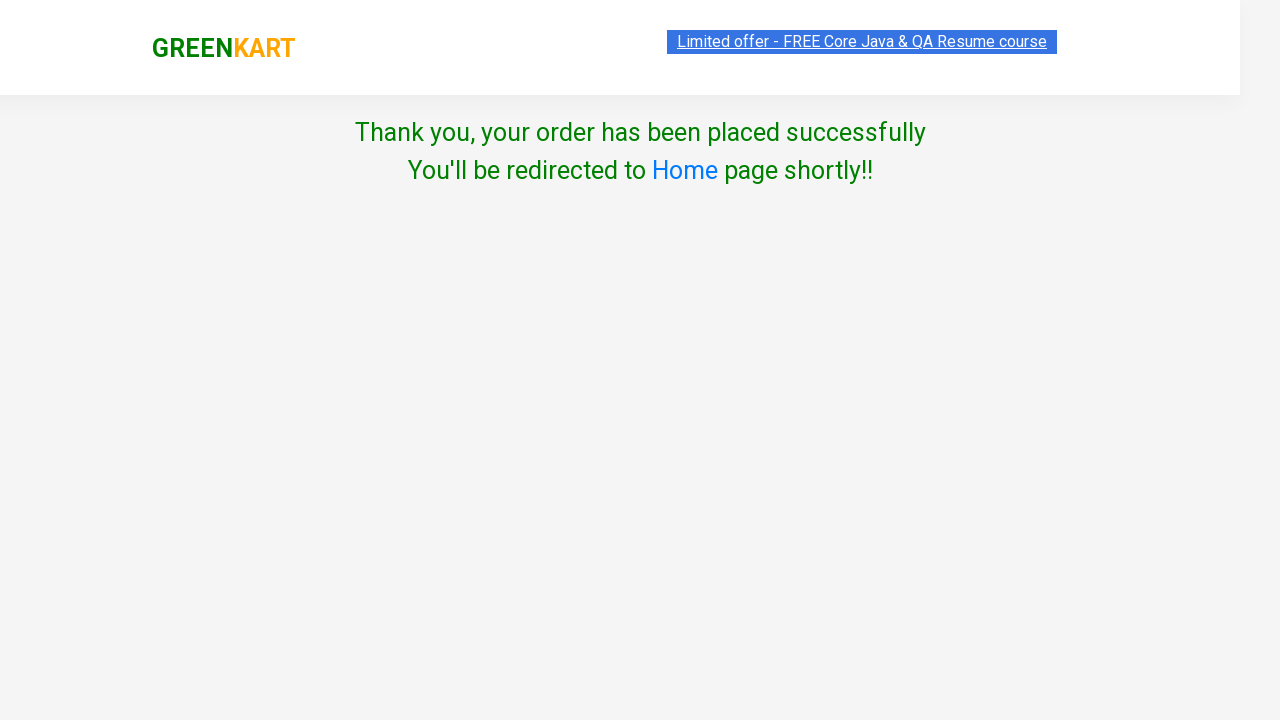

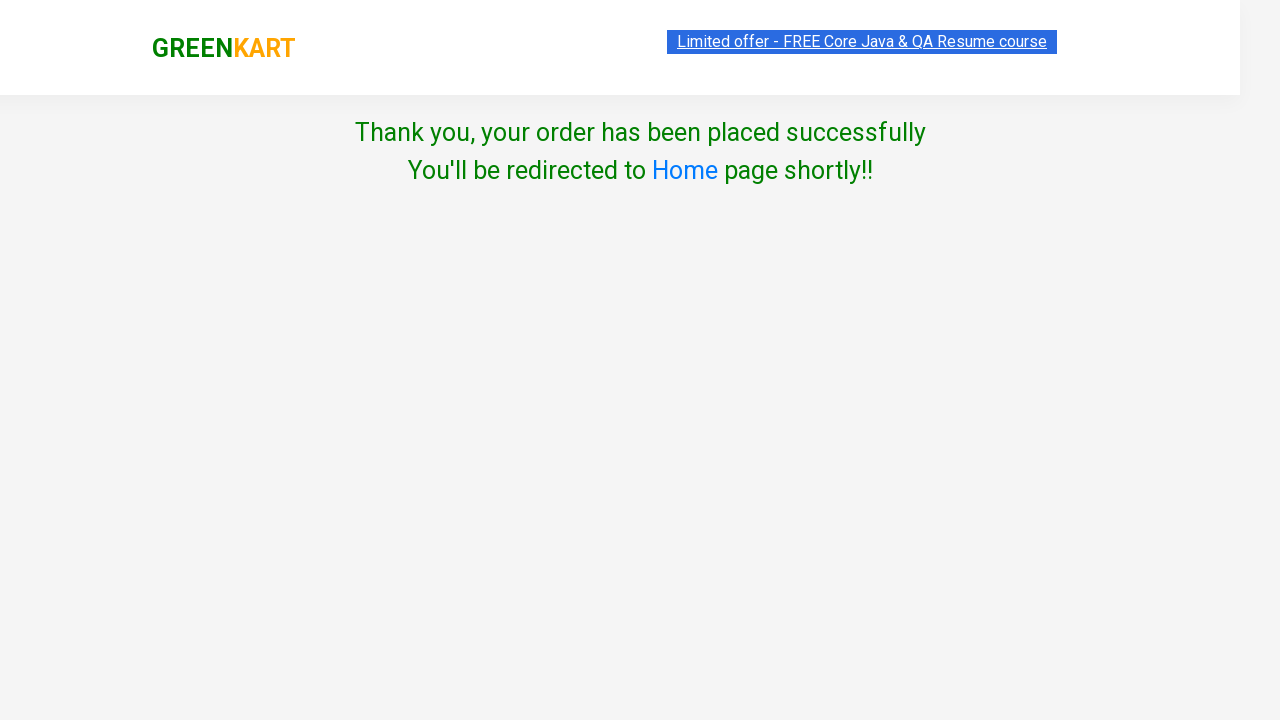